Tests GitHub desktop version by navigating to the homepage and clicking the Sign up button to verify the registration page loads

Starting URL: https://github.com/

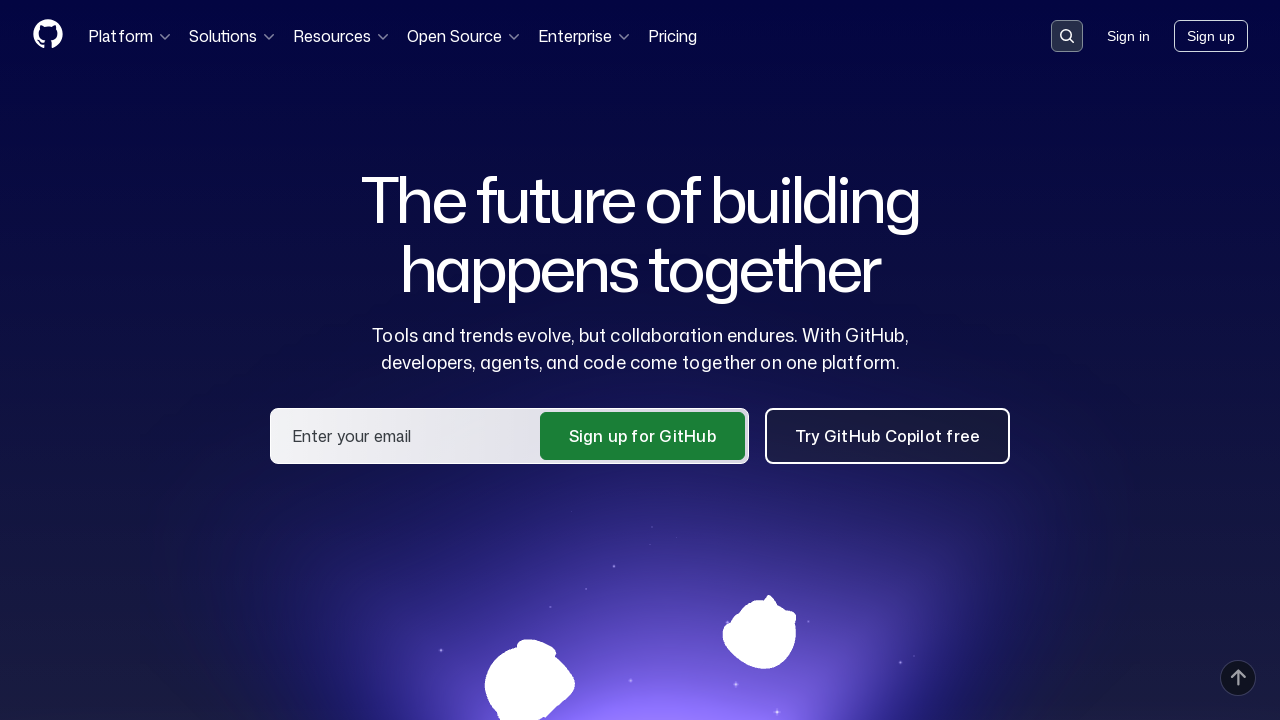

Clicked Sign up button on GitHub homepage at (1211, 36) on text=Sign up
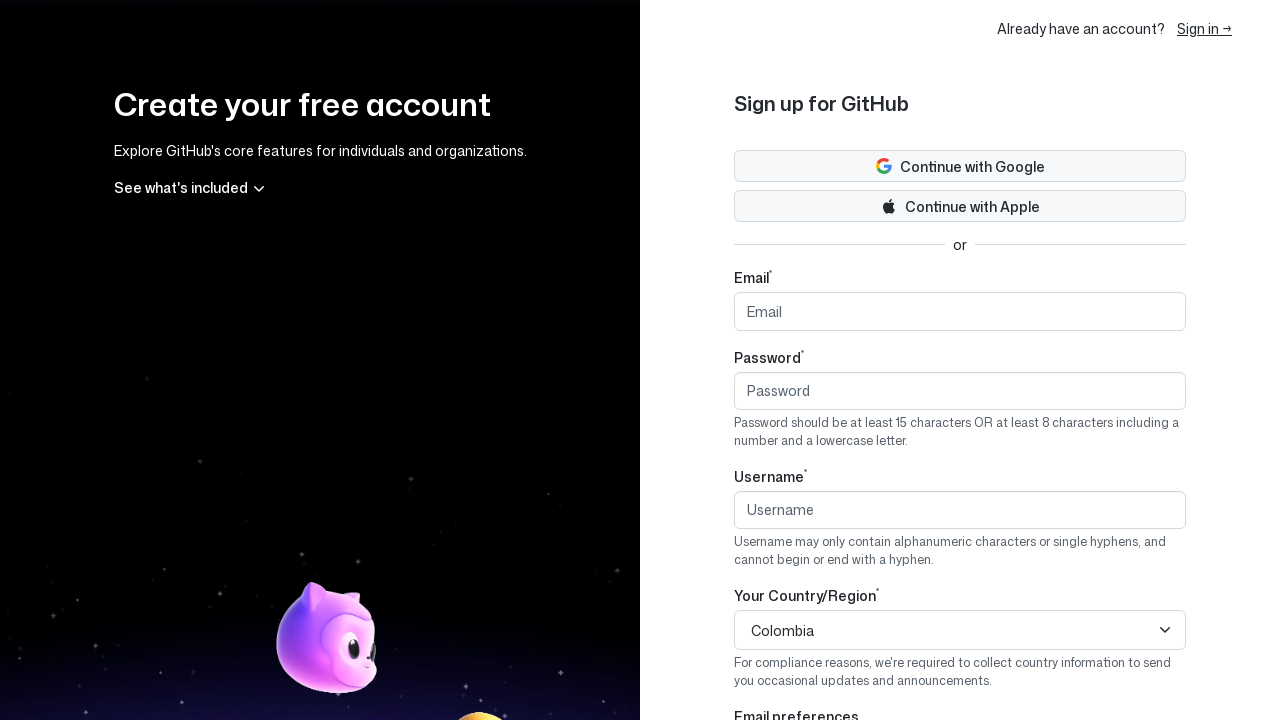

Registration page loaded with 'Create your free account' text visible
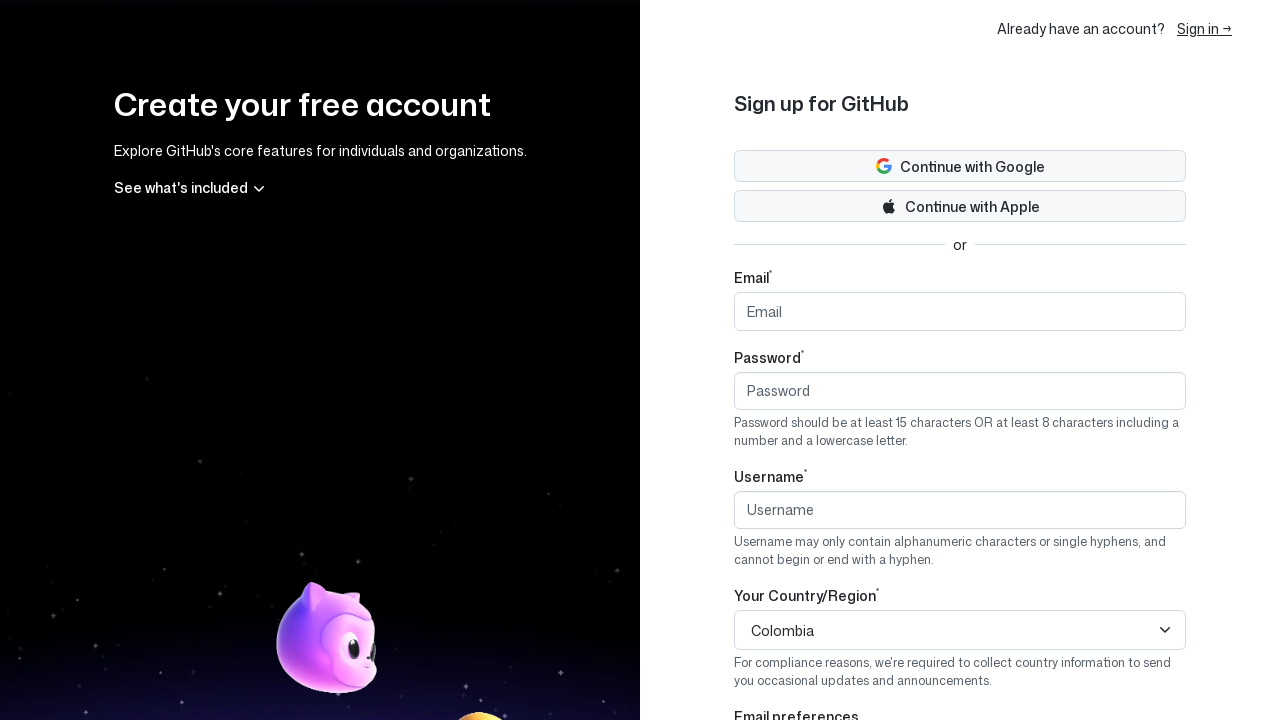

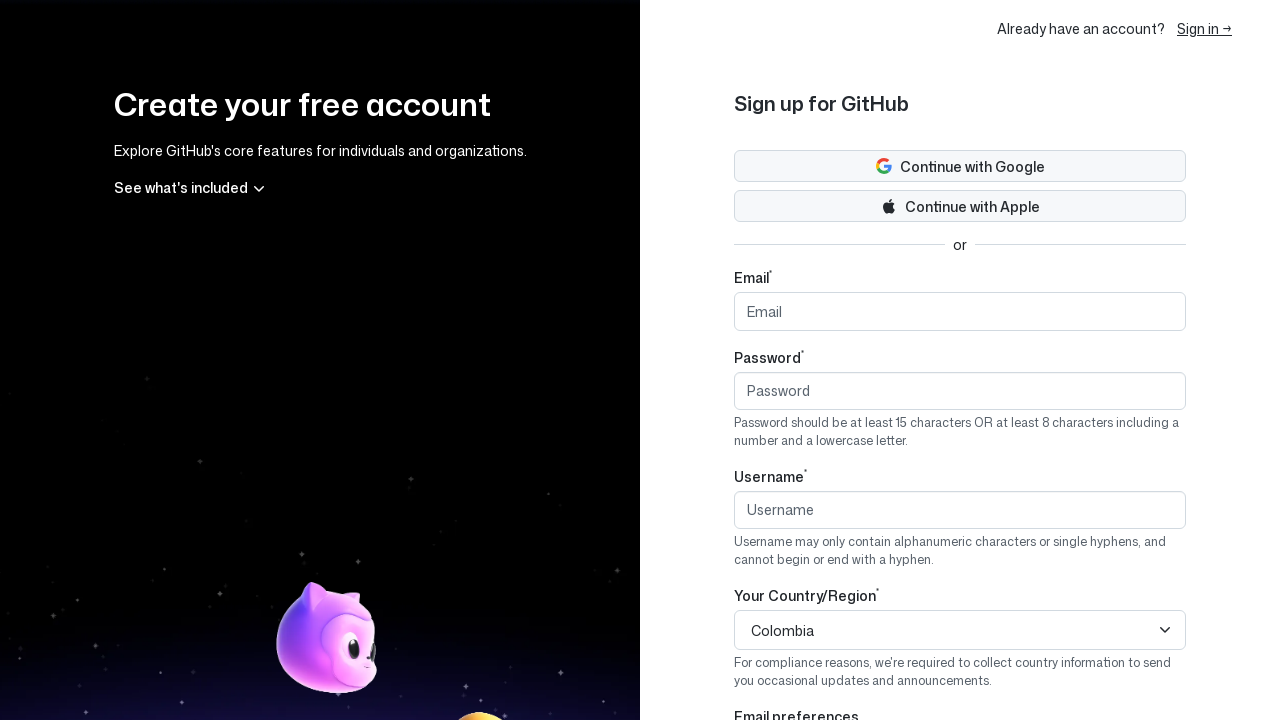